Tests right-click context menu functionality by performing a right-click action on a specific element

Starting URL: http://swisnl.github.io/jQuery-contextMenu/demo.html

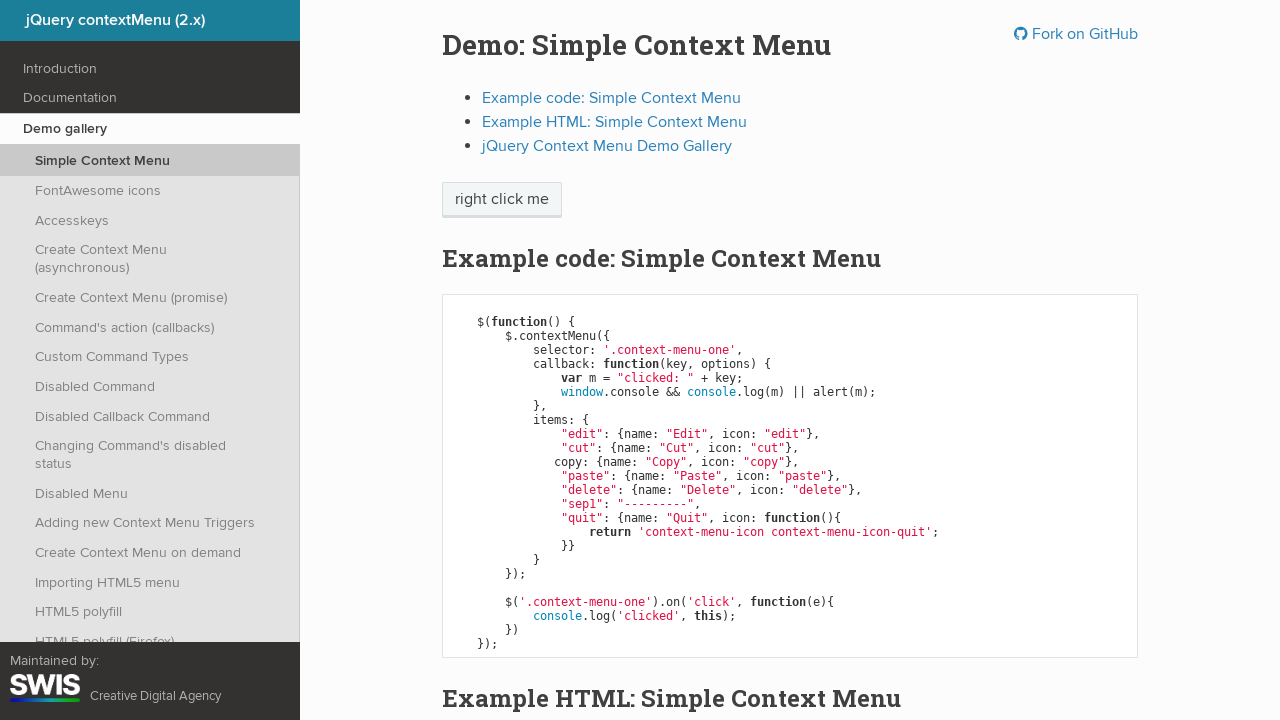

Located the context menu element with class 'context-menu-one'
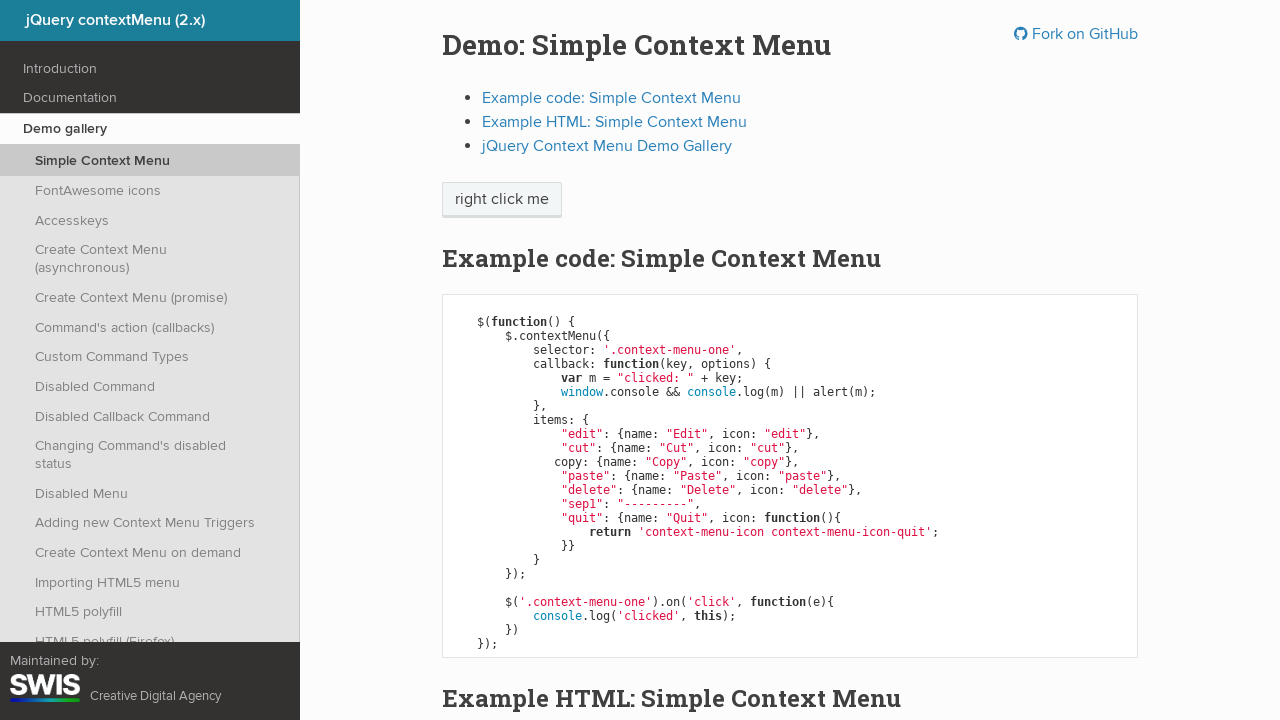

Performed right-click action on the context menu element at (502, 200) on .context-menu-one >> nth=0
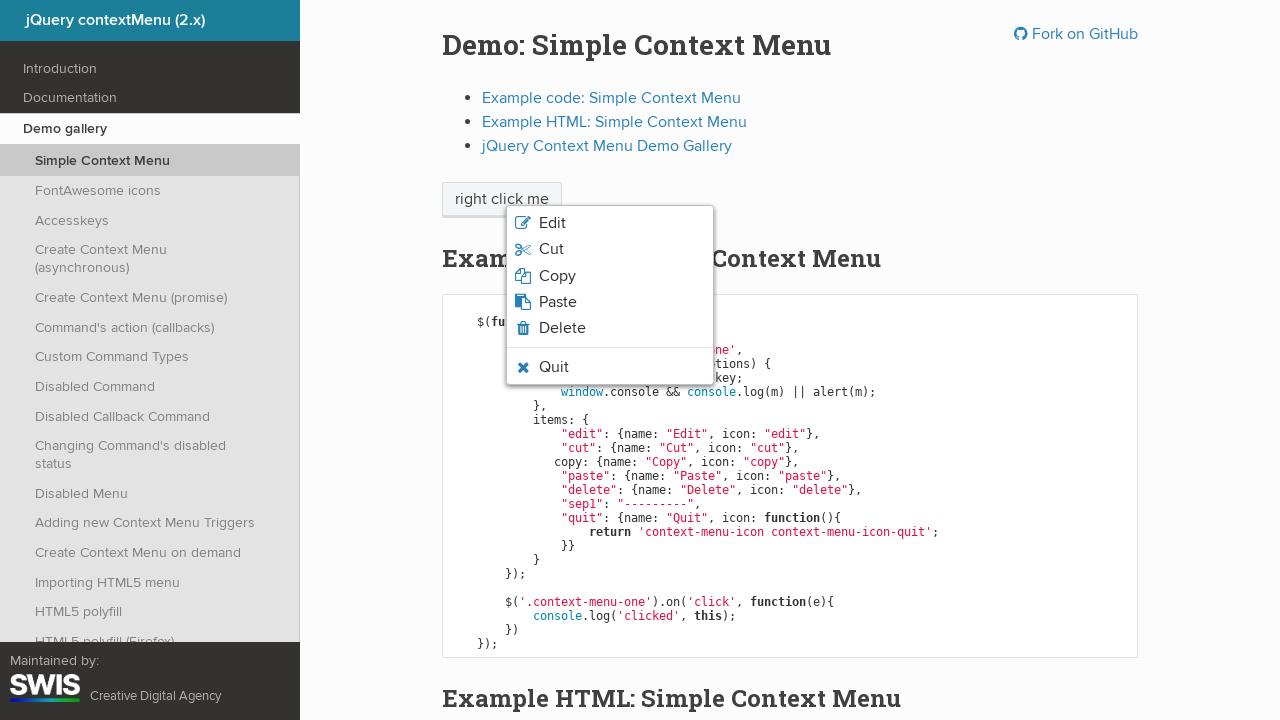

Waited 500ms for context menu to appear
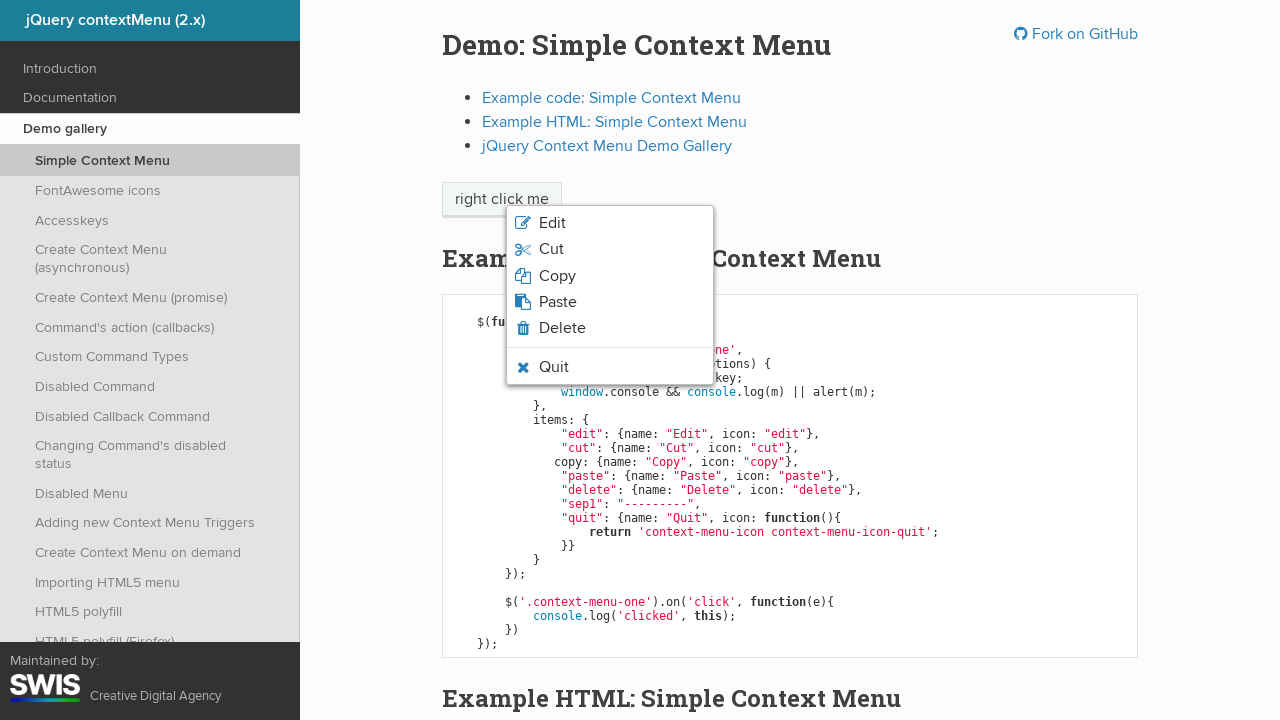

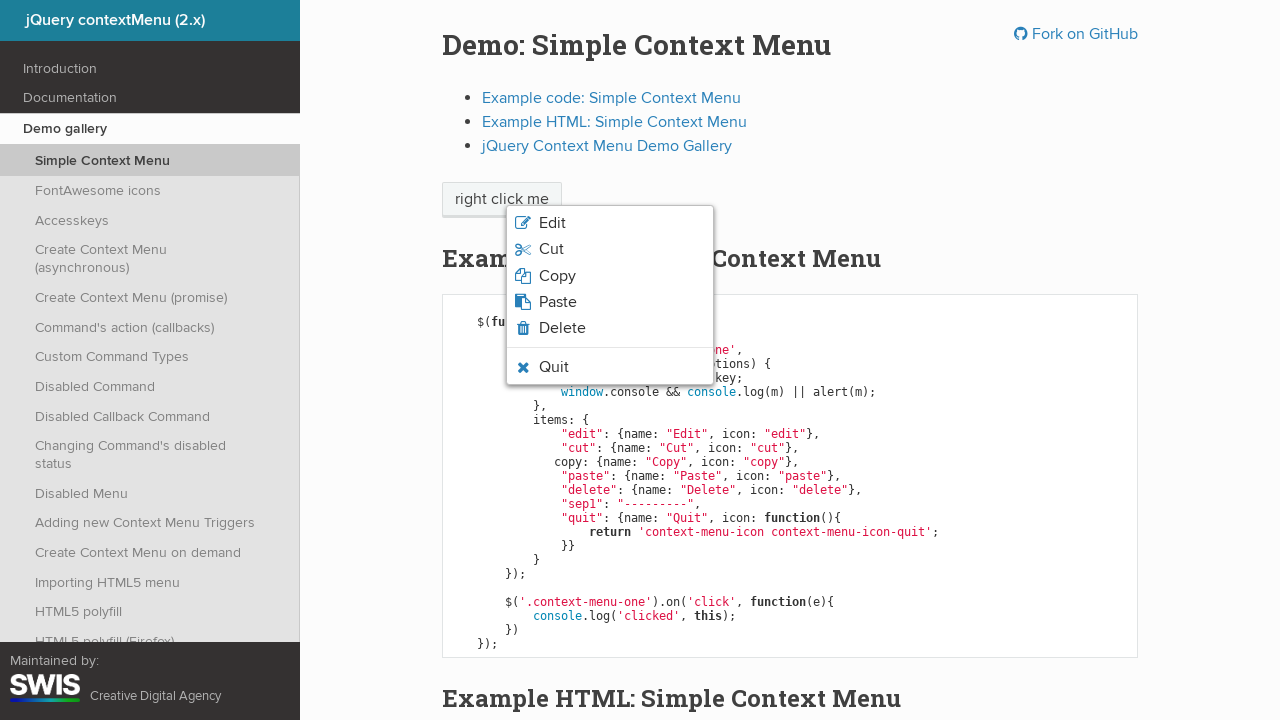